Navigates to Golf.com news page, waits for content to load, scrolls down the page, and verifies that news article links are present on the page.

Starting URL: https://golf.com/news/

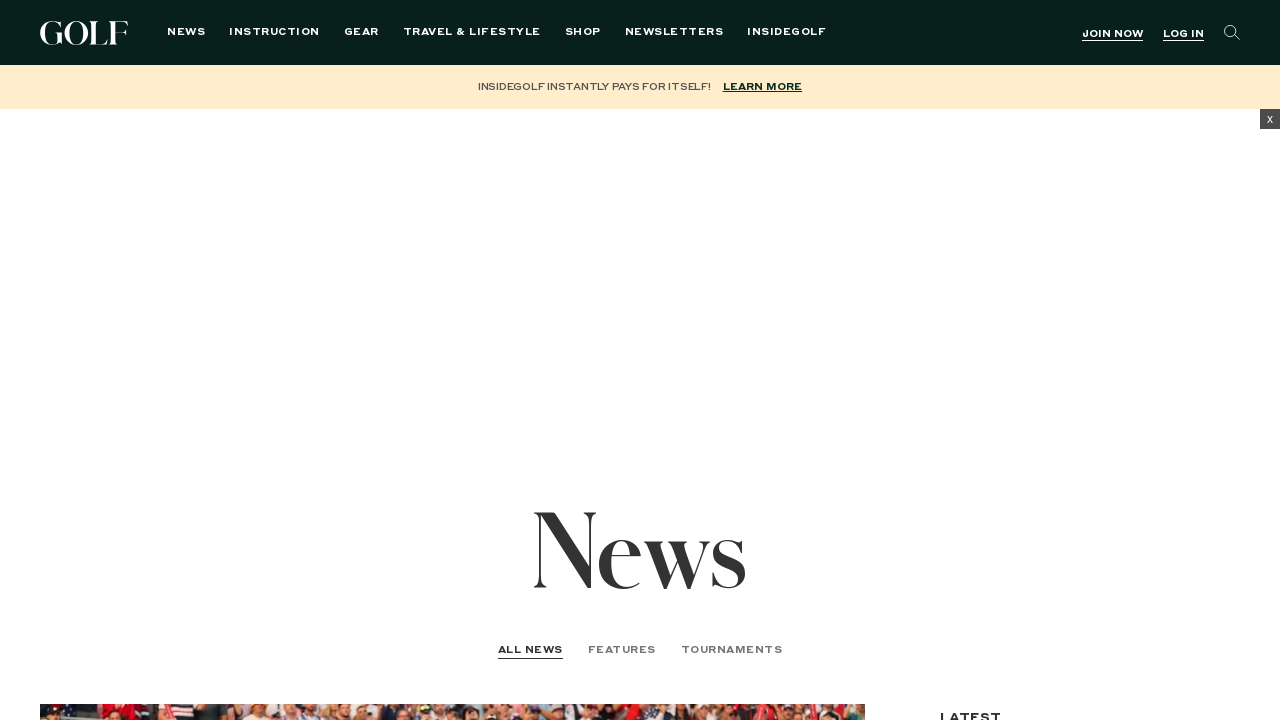

Waited 5 seconds for page content to load
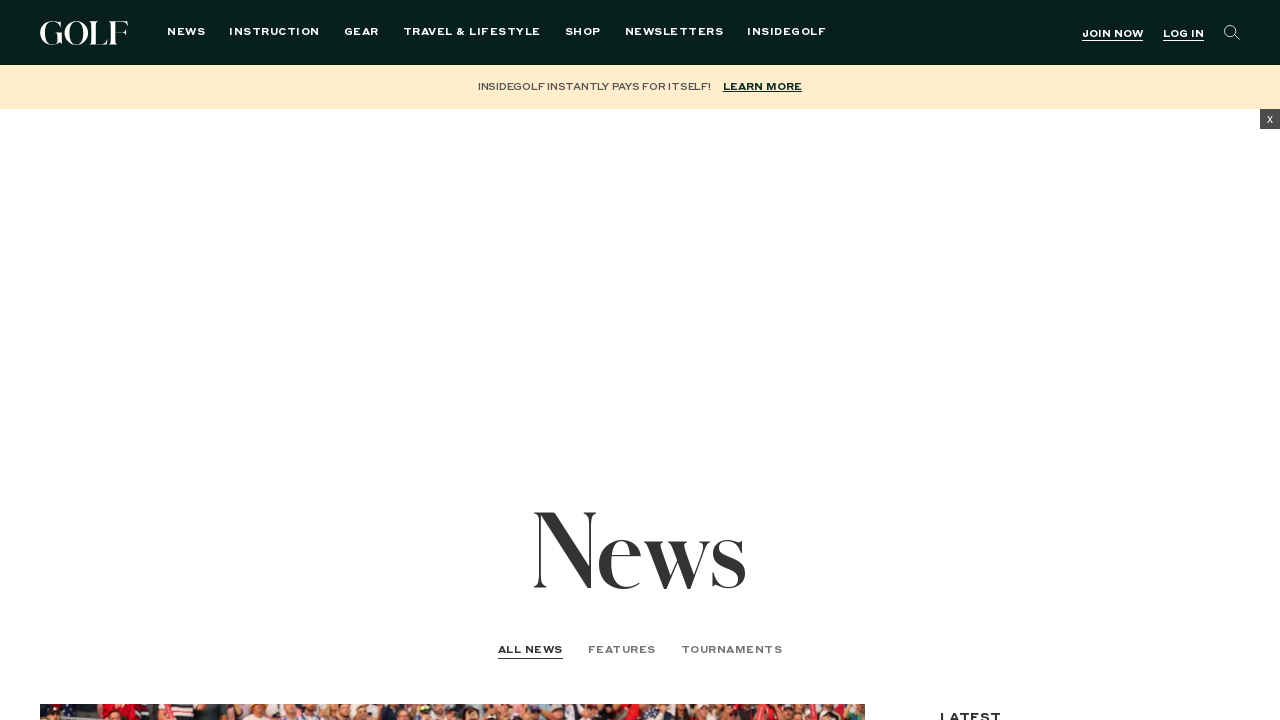

Scrolled down page to trigger lazy loading
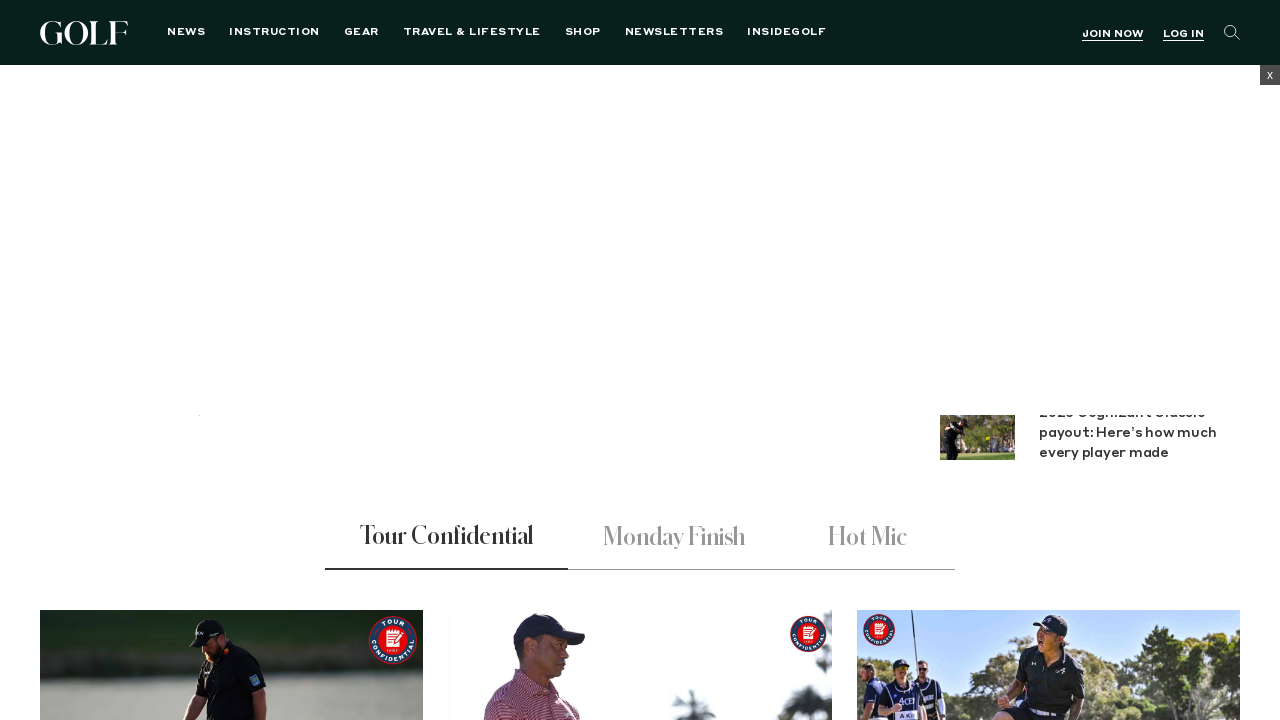

Waited 2 seconds for scroll to complete
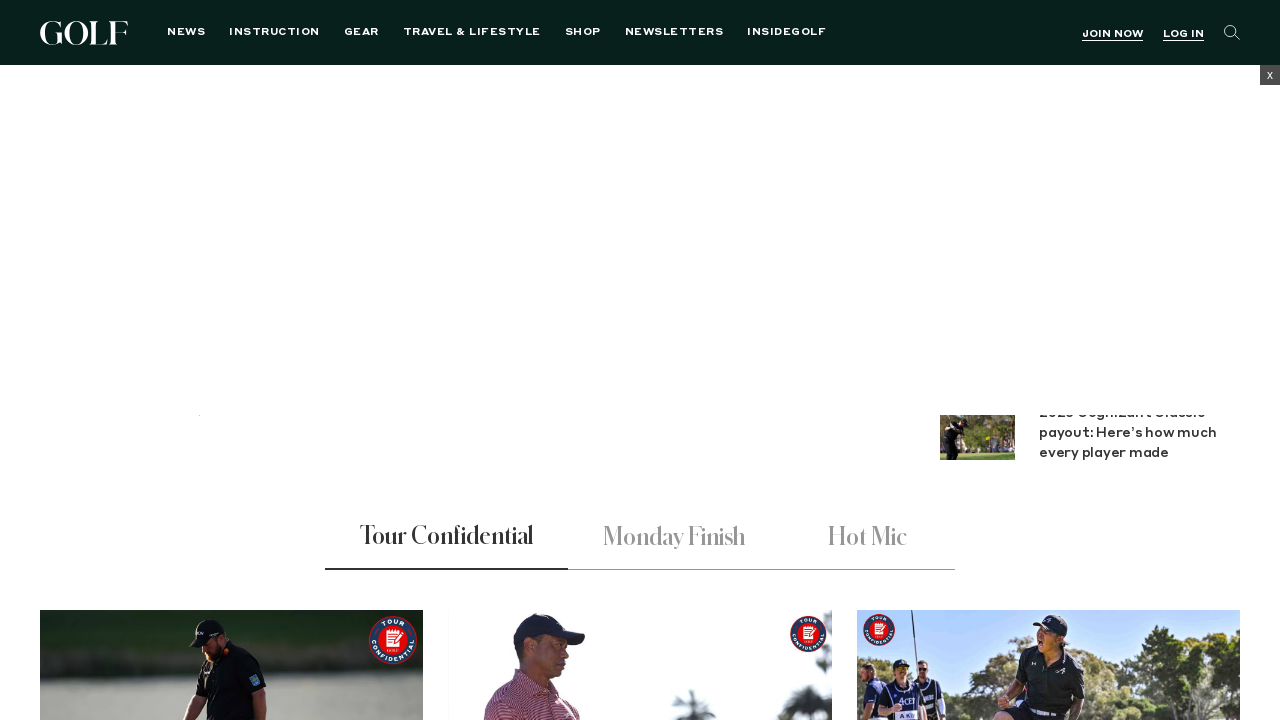

Verified that news article links are present on the page
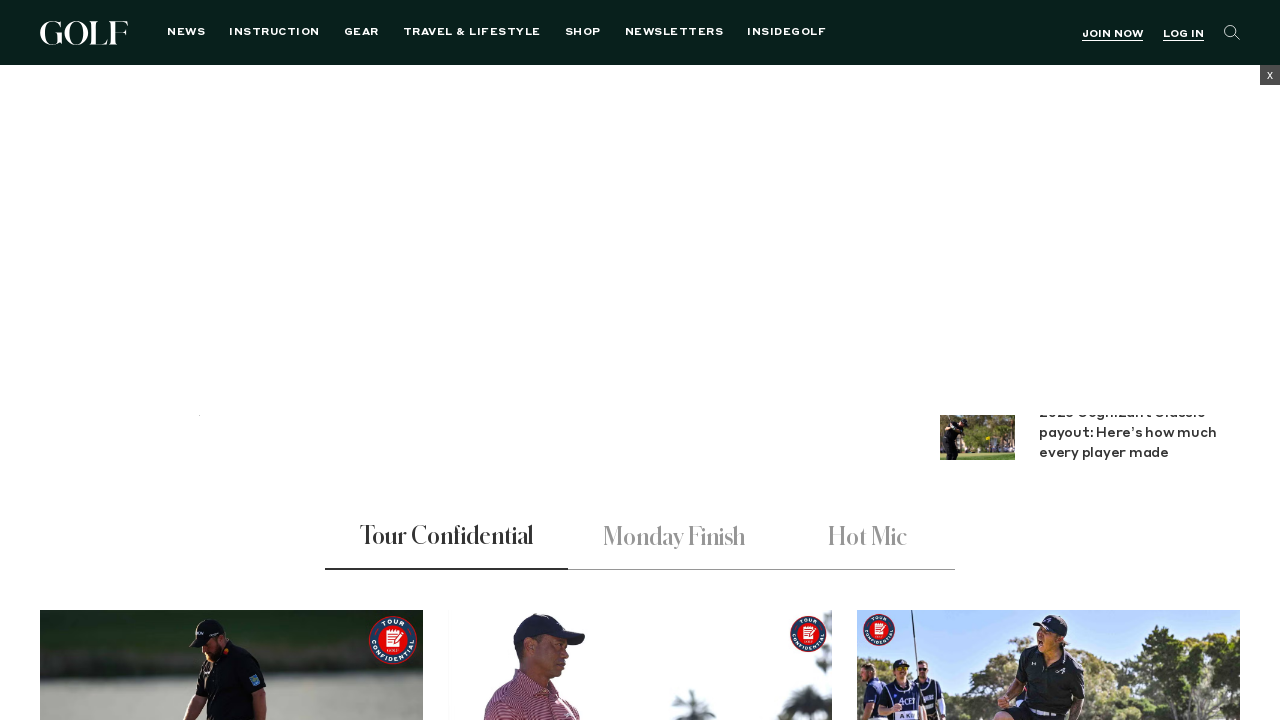

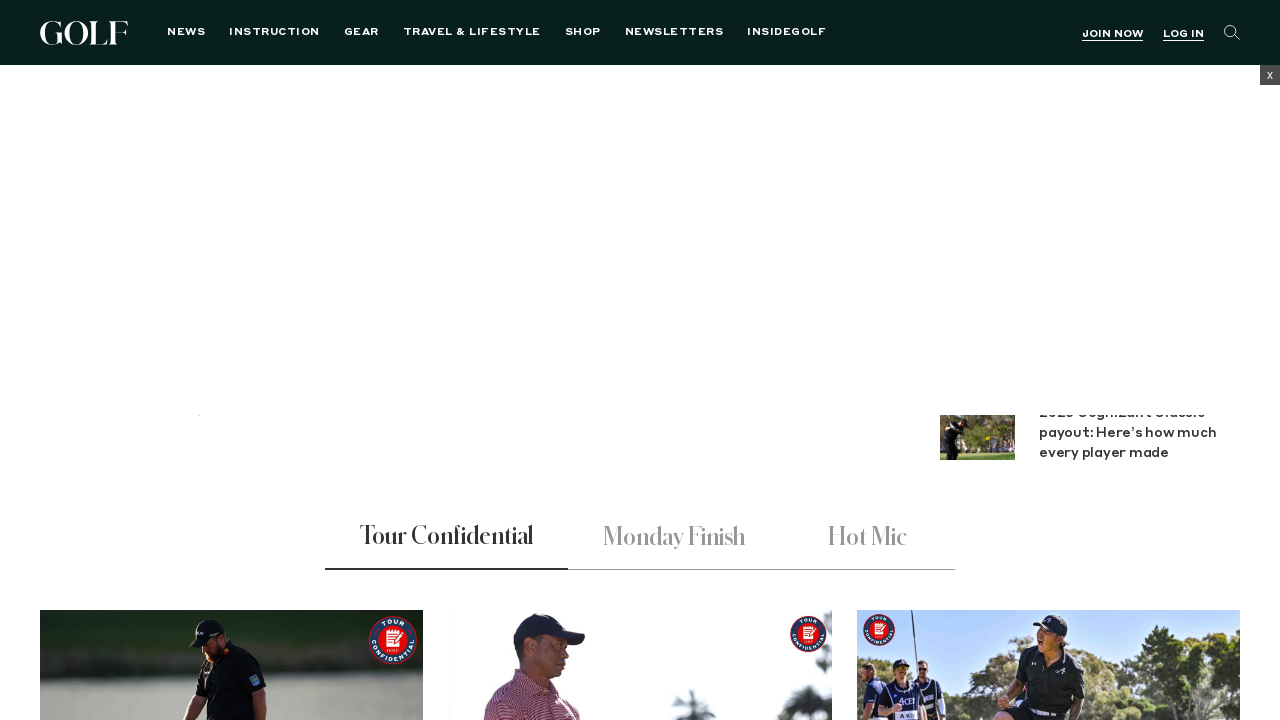